Tests the search functionality on a demo e-commerce site by first entering incorrect text, clearing it, then searching for "Flying Ninja" product.

Starting URL: http://cms.demo.katalon.com/

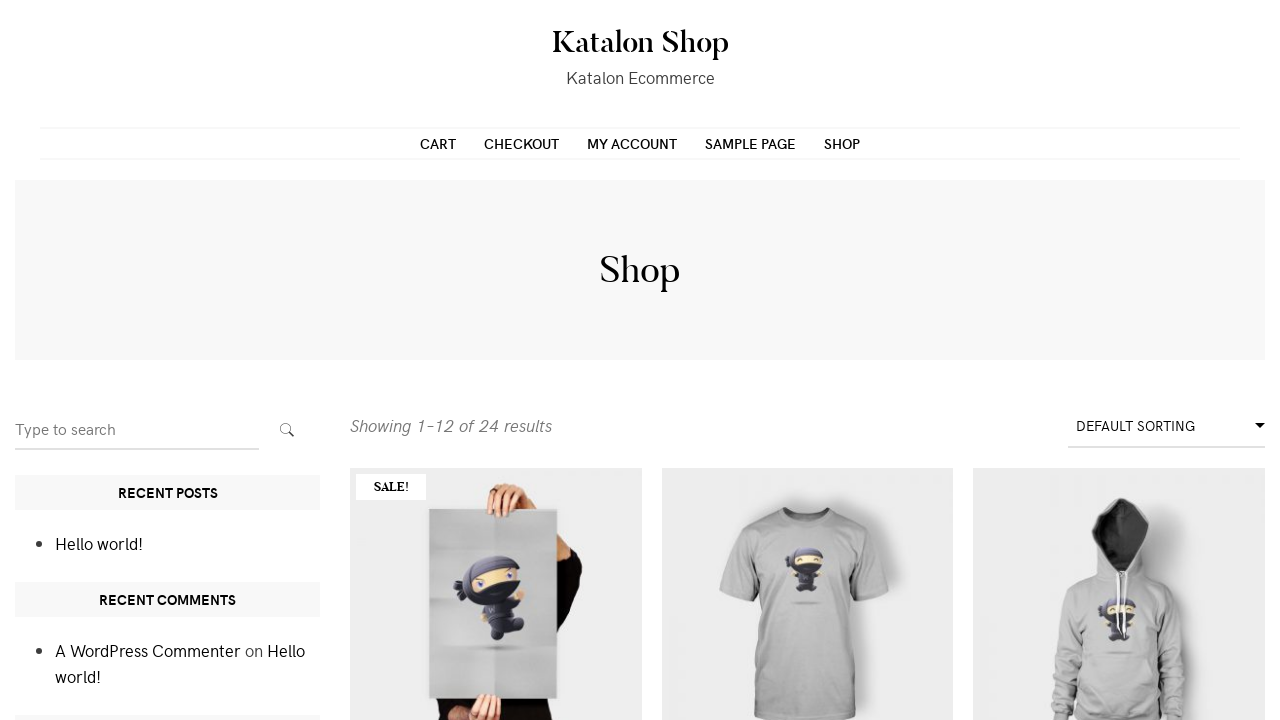

Filled search field with incorrect text 'Pogresan Tekst' on input[name='s']
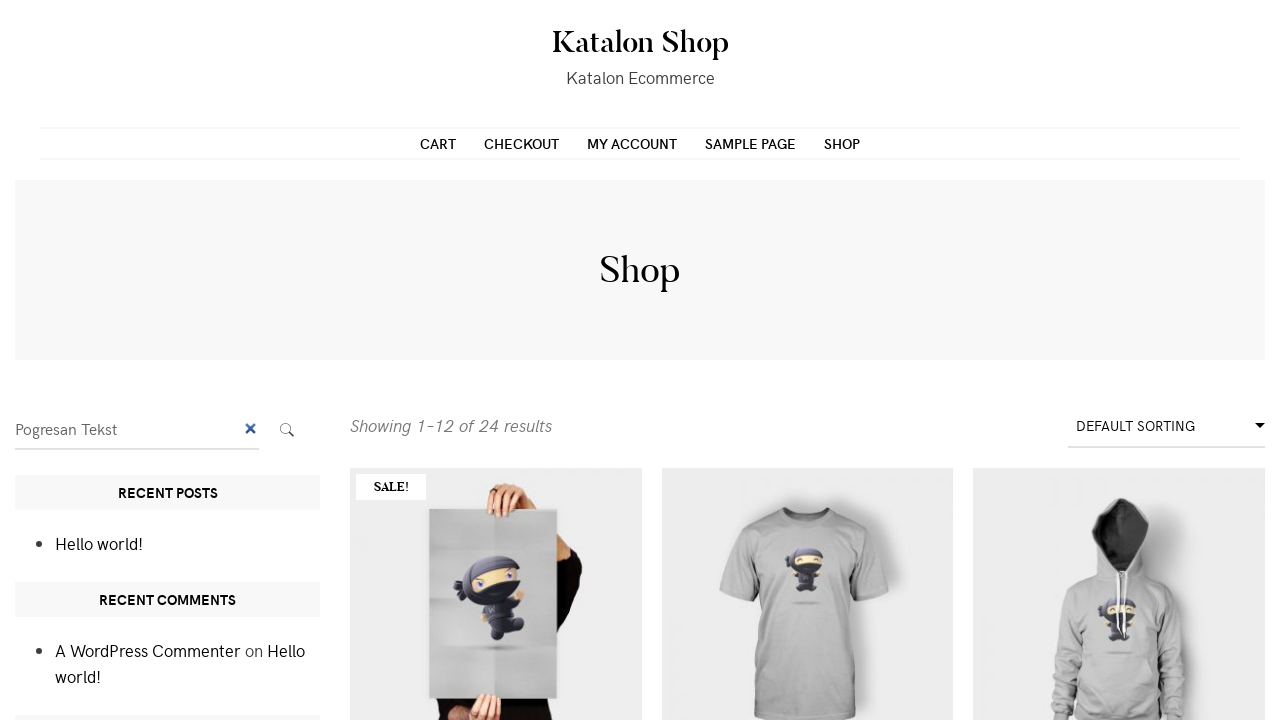

Cleared search field on input[name='s']
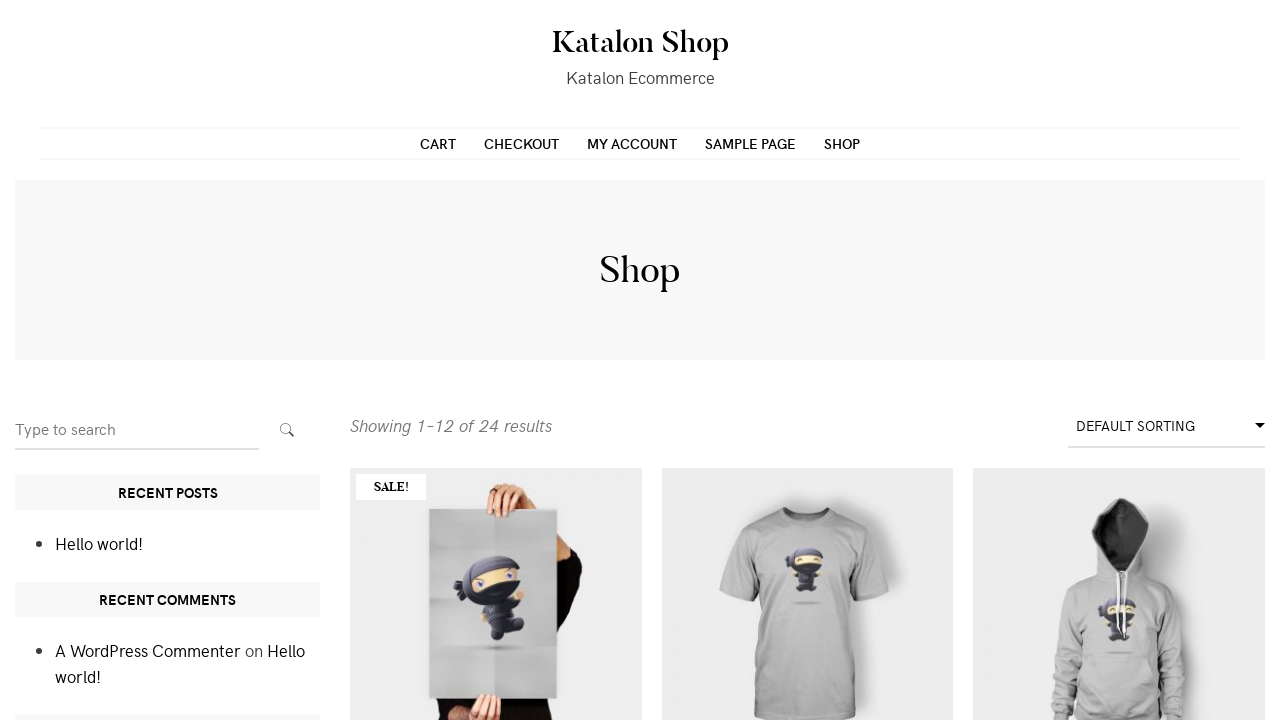

Filled search field with 'Flying Ninja' product name on input[name='s']
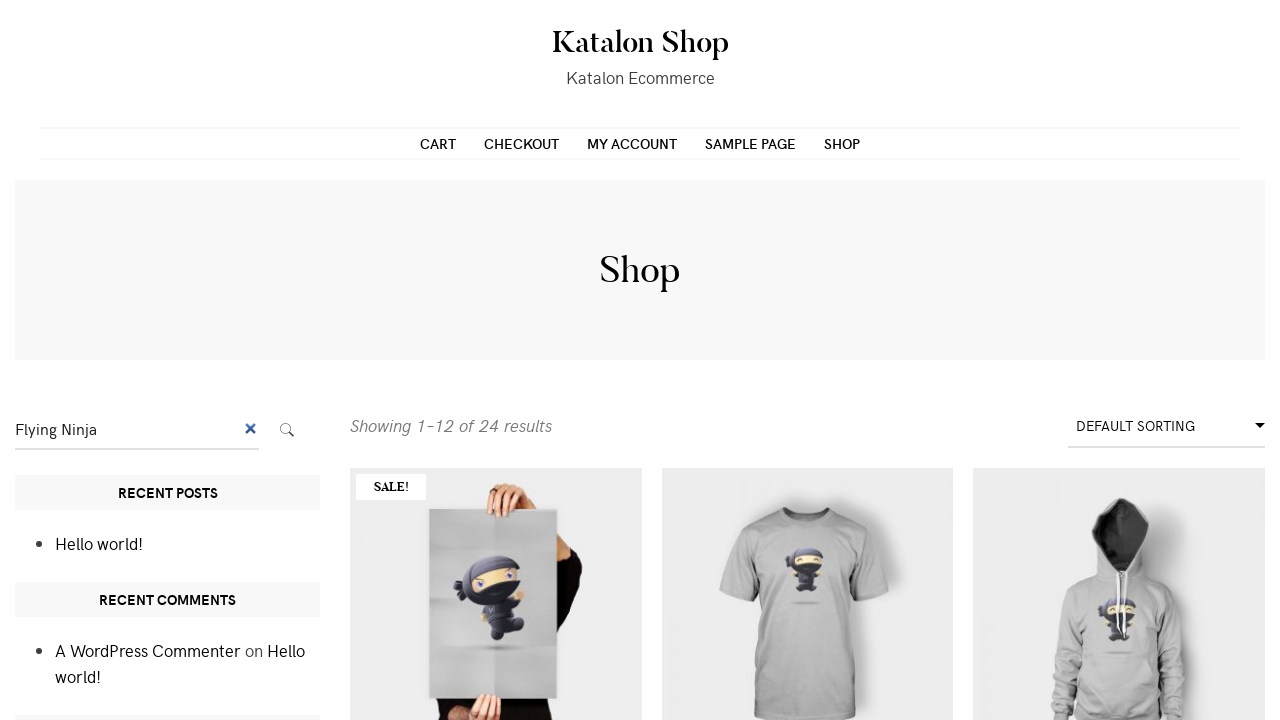

Clicked search submit button at (287, 430) on .search-submit
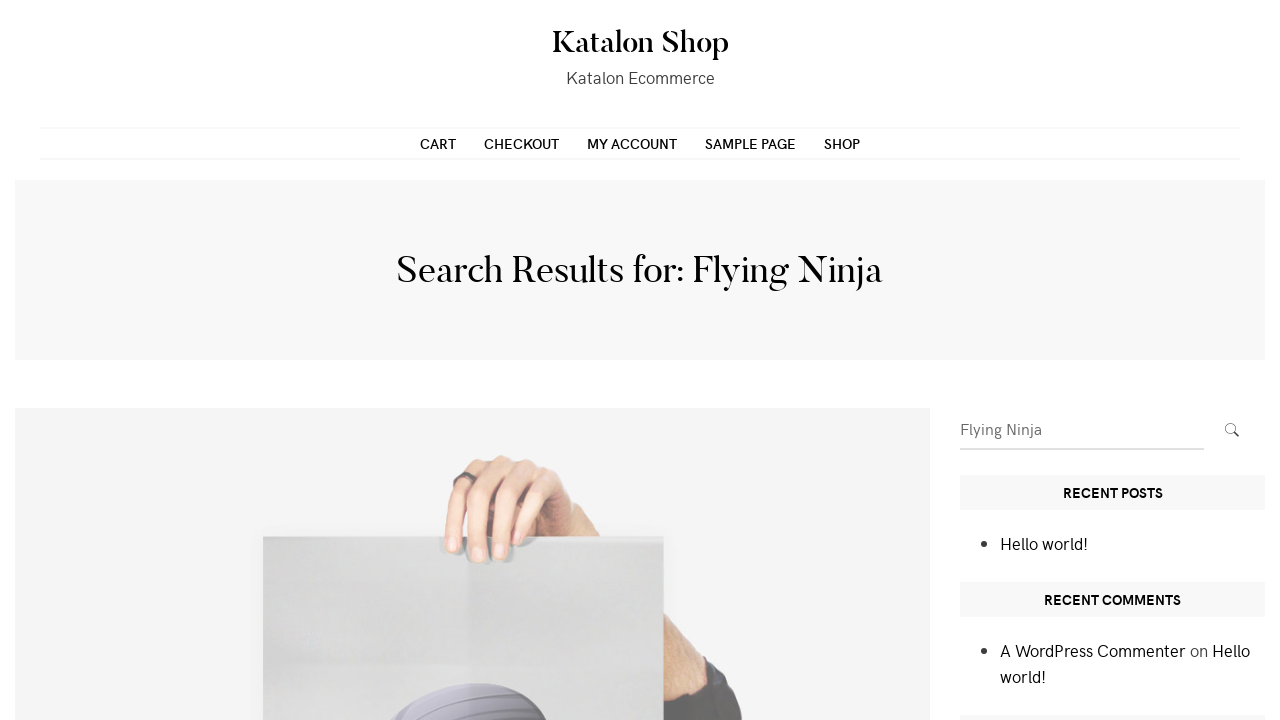

Waited for search results page to load (networkidle)
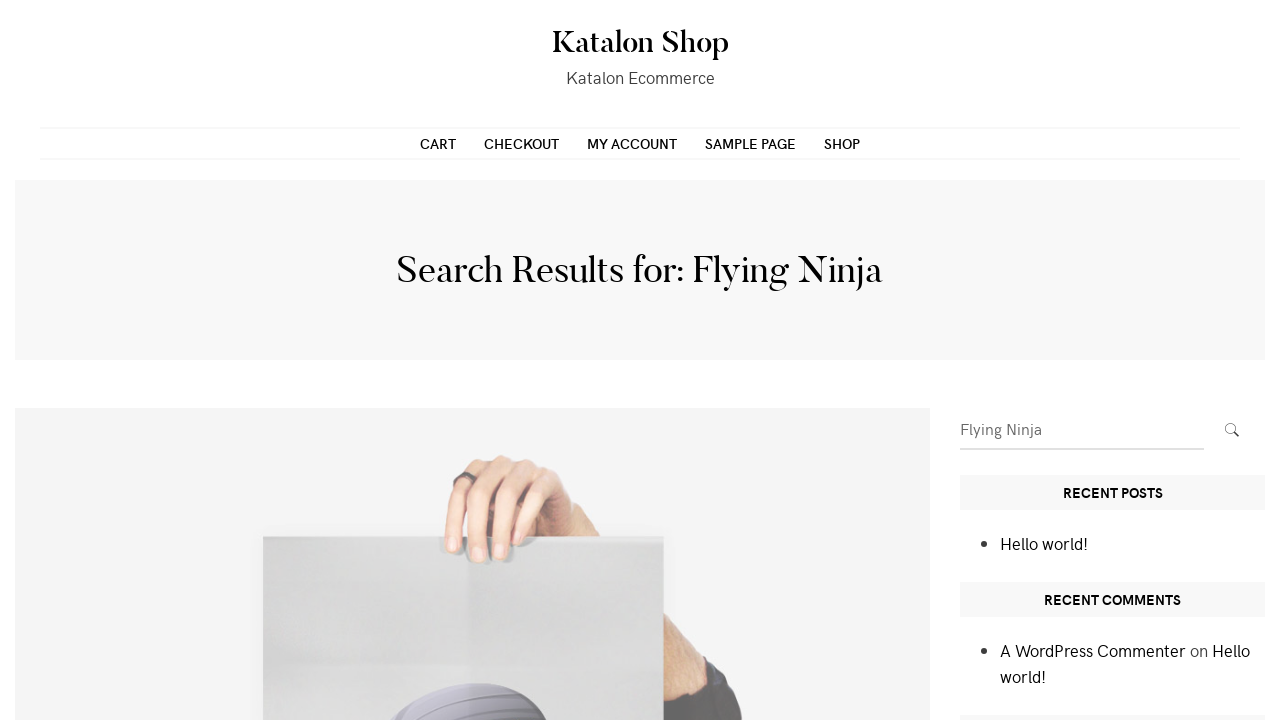

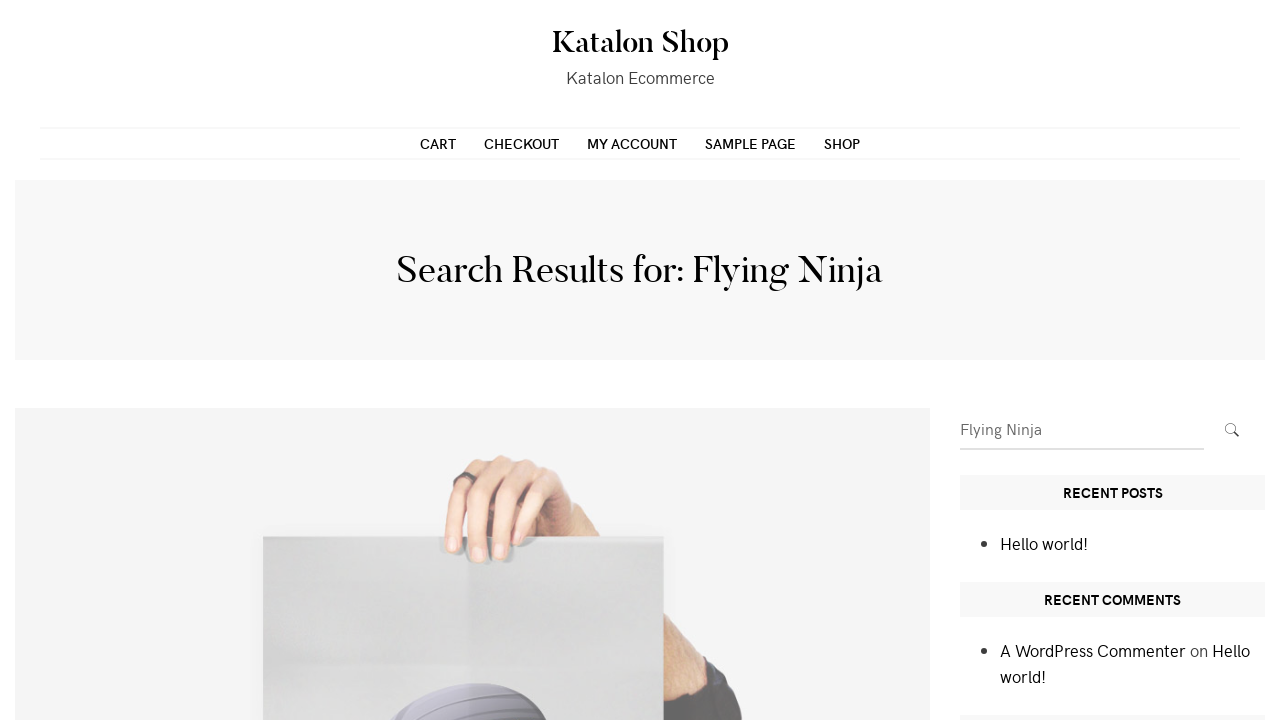